Tests JavaScript alert box handling by clicking a button that triggers an alert and then accepting the alert dialog

Starting URL: https://www.hyrtutorials.com/p/alertsdemo.html

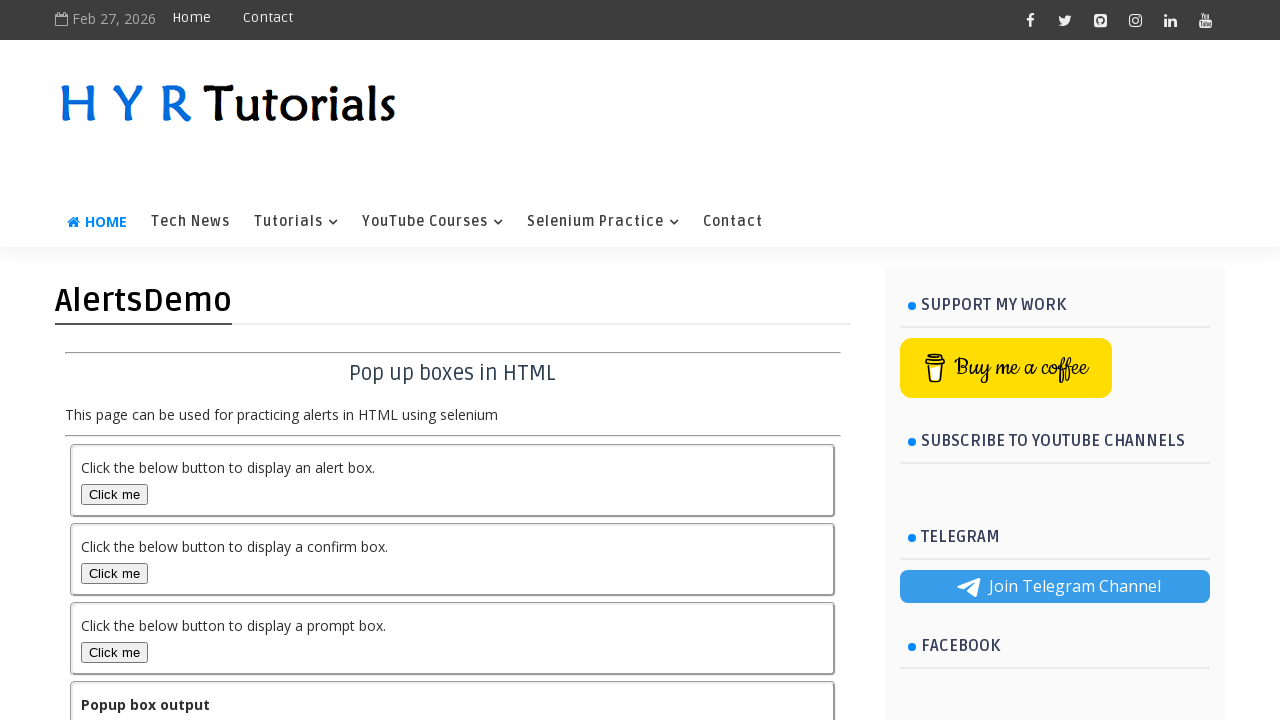

Set up dialog handler to automatically accept alerts
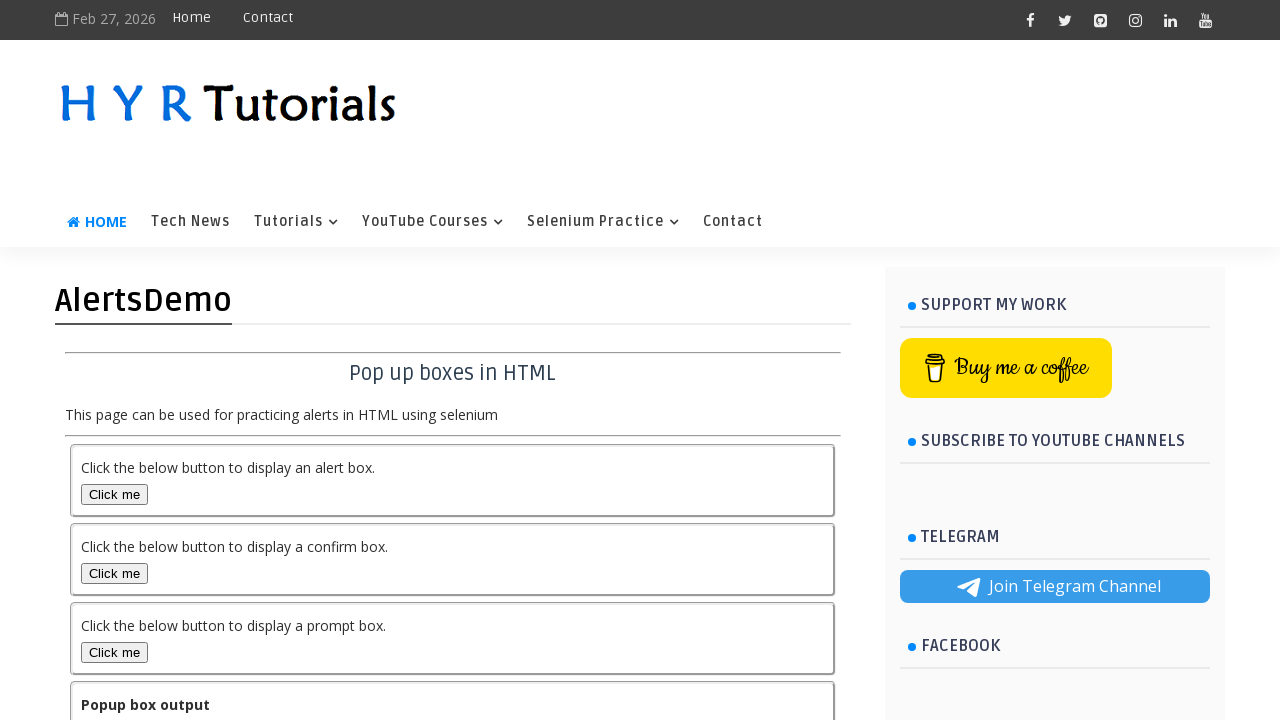

Clicked alert box button to trigger JavaScript alert at (114, 494) on #alertBox
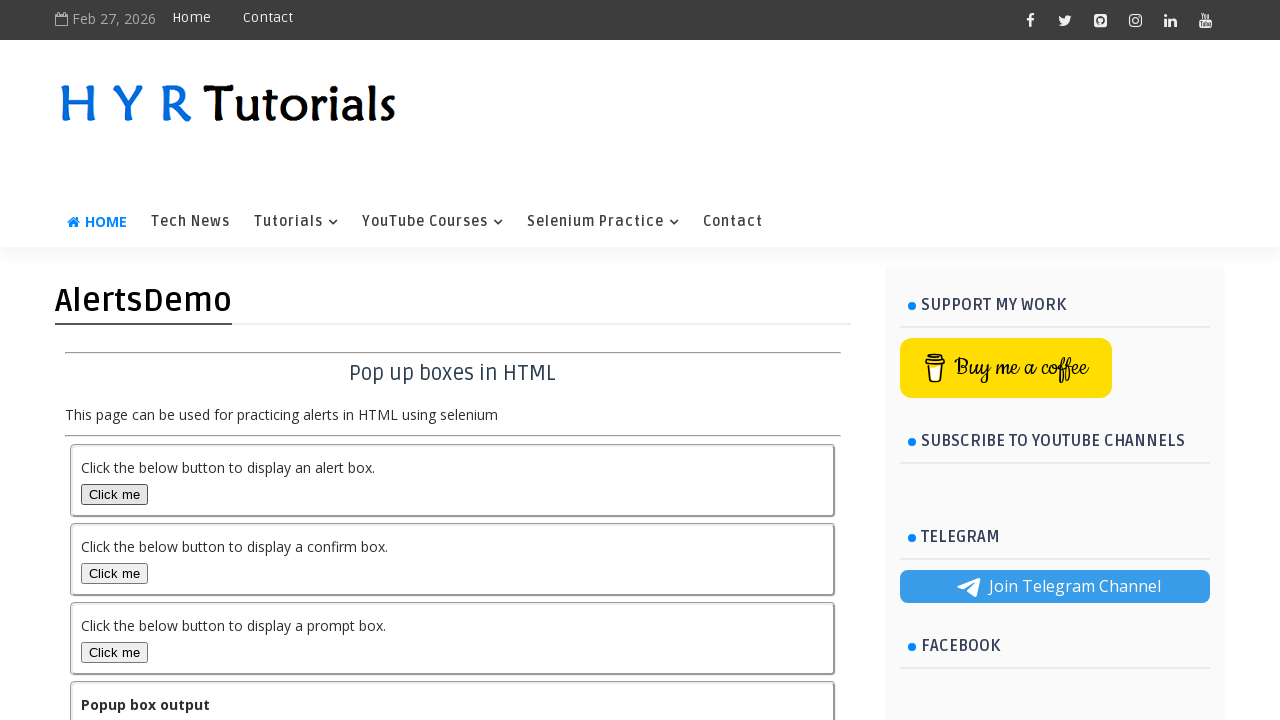

Waited for alert dialog to be handled
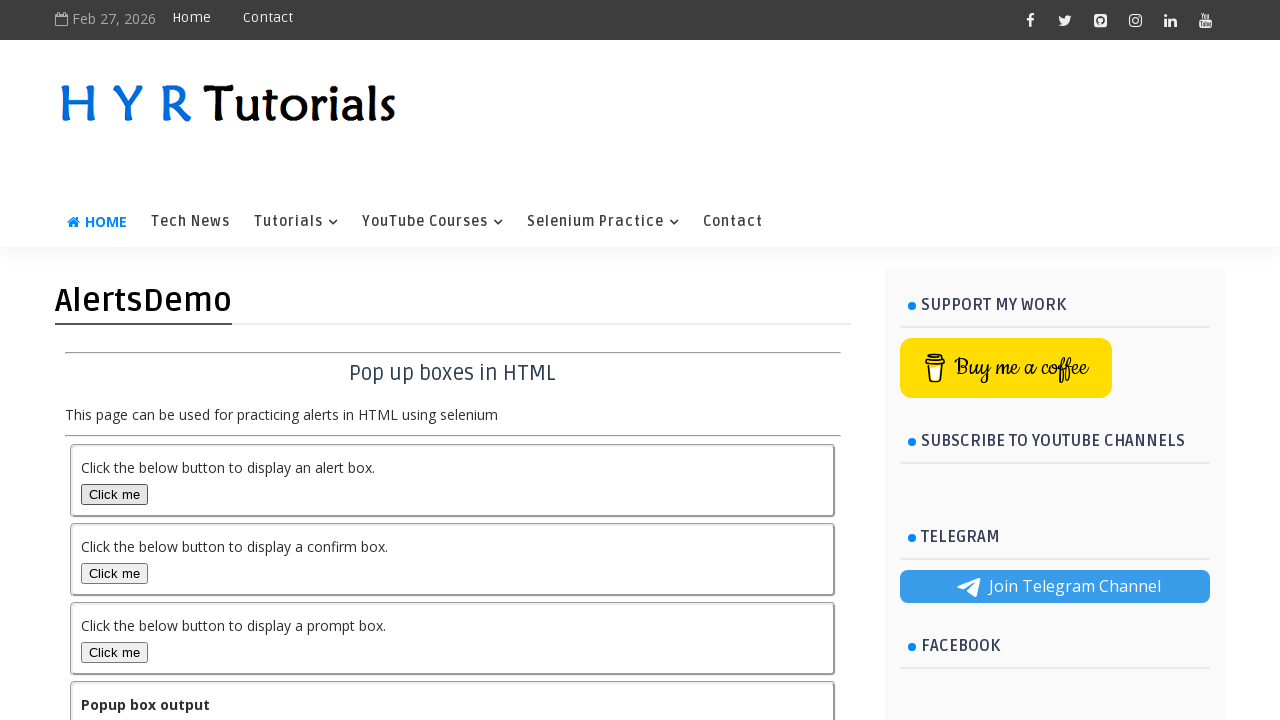

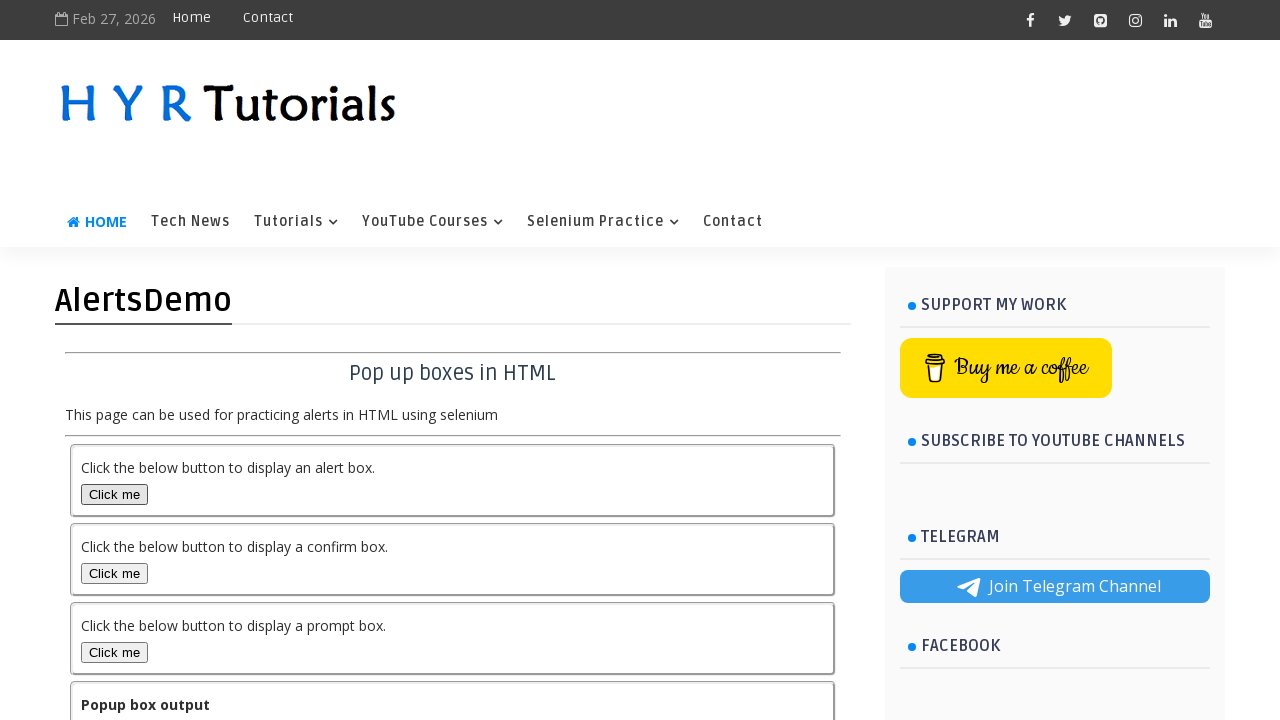